Tests form functionality on a webpage by finding all forms, filling input fields with test data, and clicking submit buttons to verify form submission capability.

Starting URL: https://www.mako.co.il/collab/N12_Contact.html?partner=NewsfooterLinks&click_id=telDawcOaZ

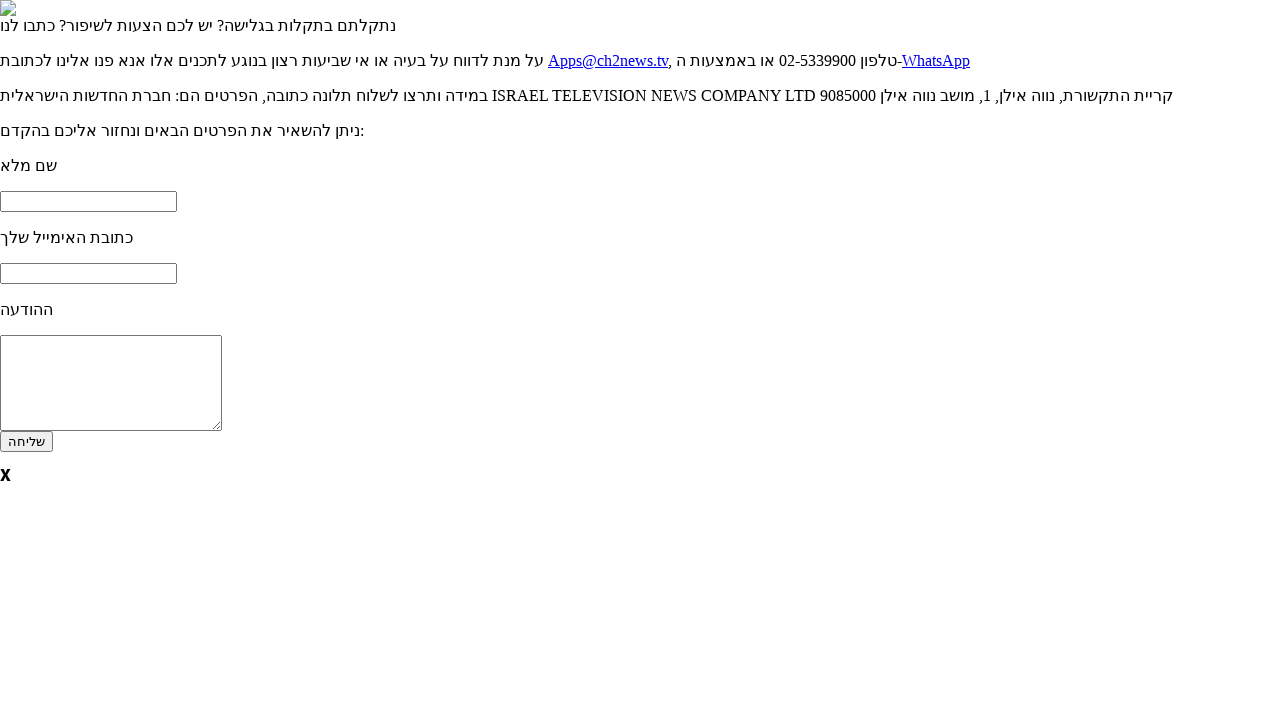

Waited for form element to load
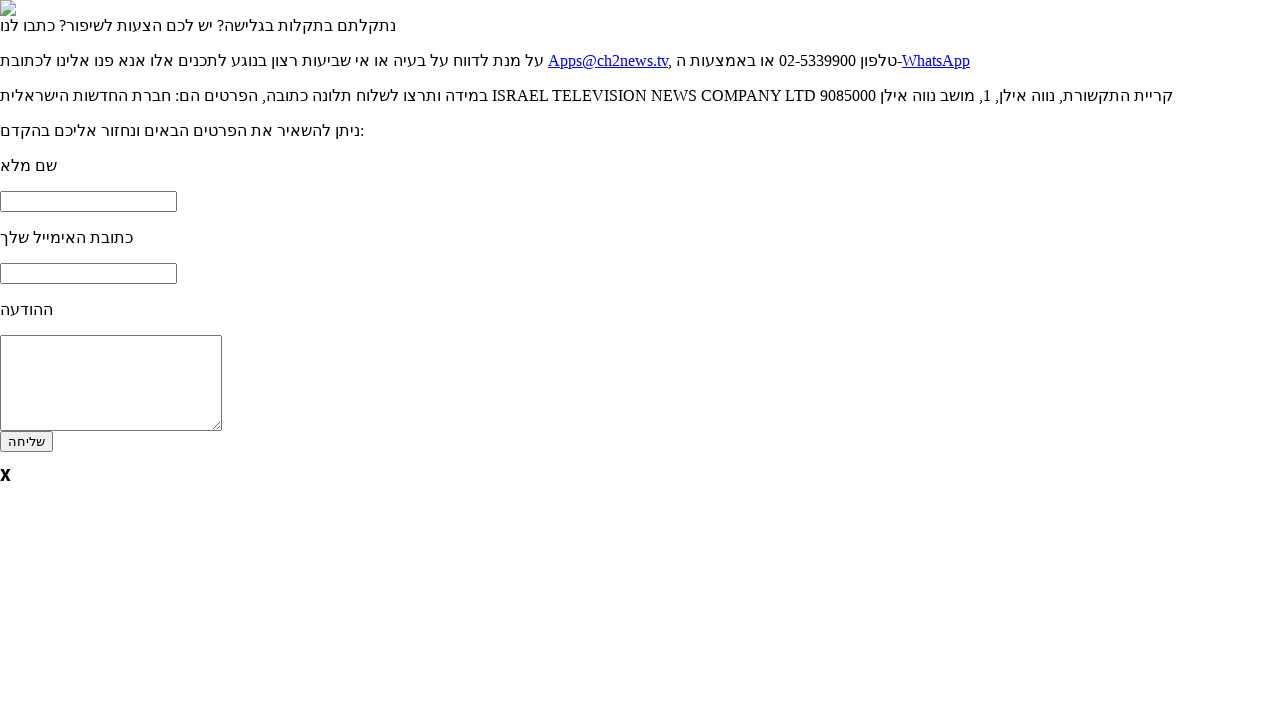

Located all forms on the page
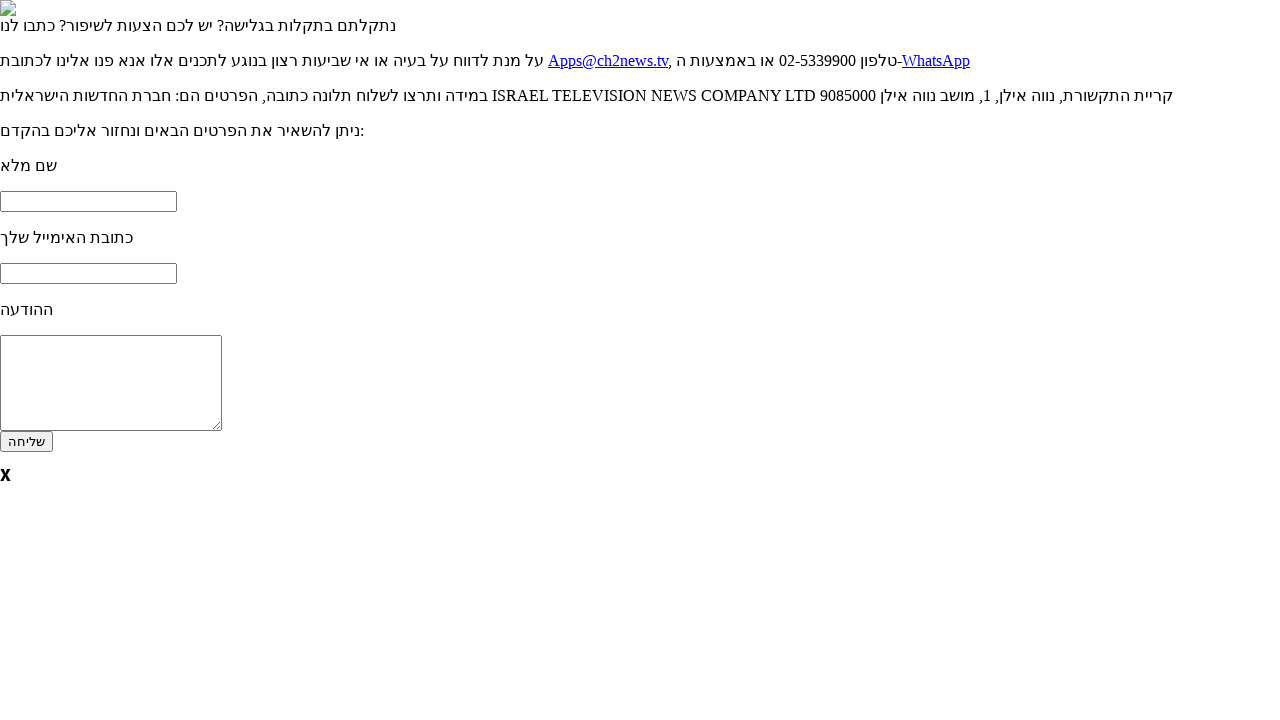

Found 1 form(s) on the page
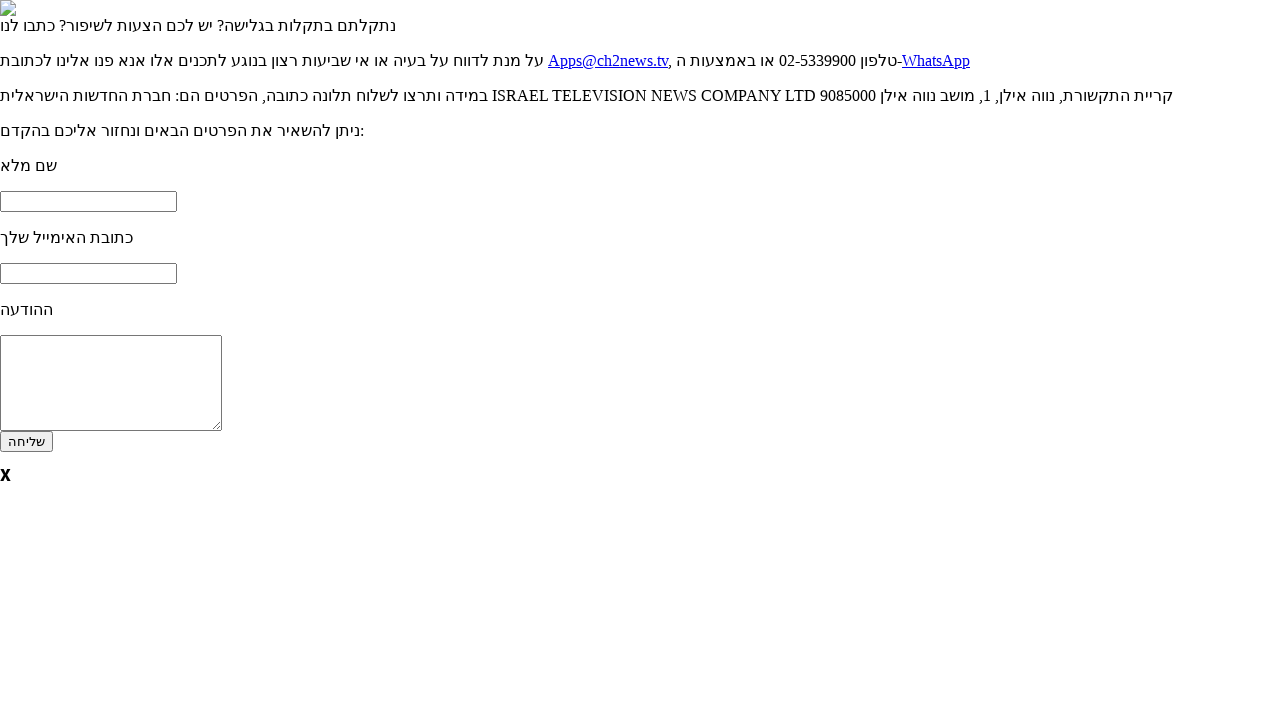

Processing form 1 of 1
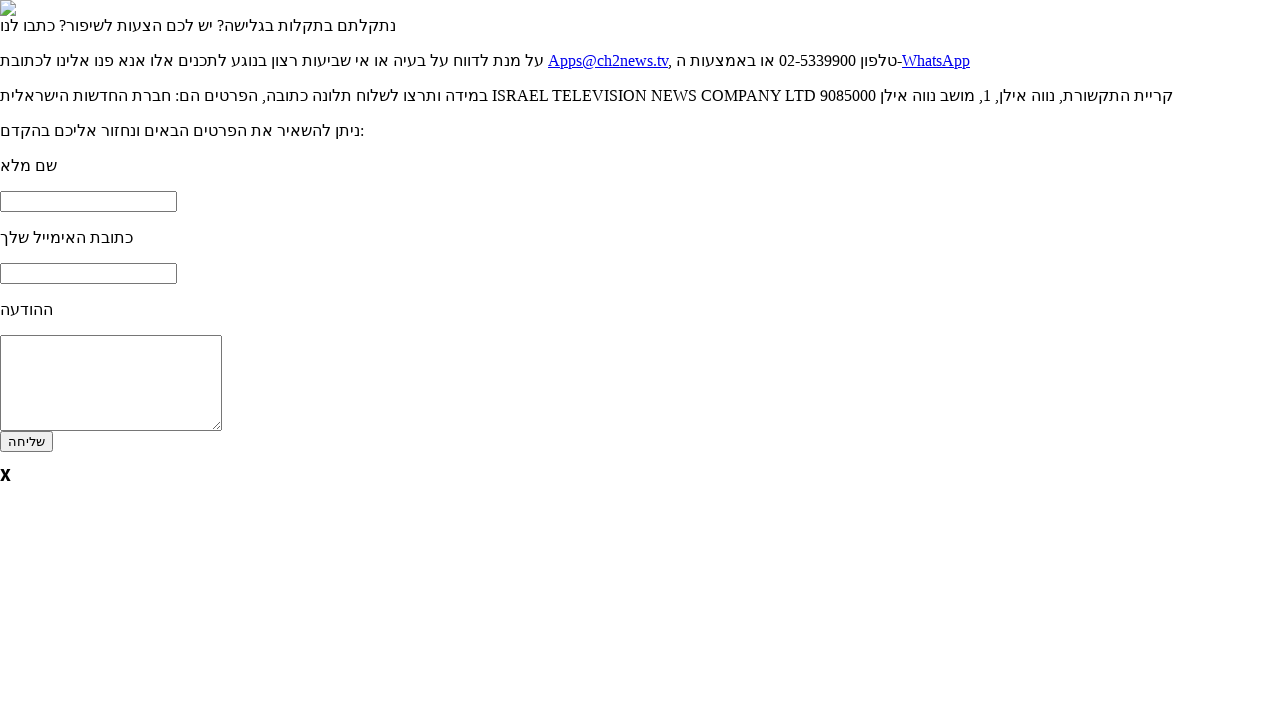

Found 4 input field(s) in form 1
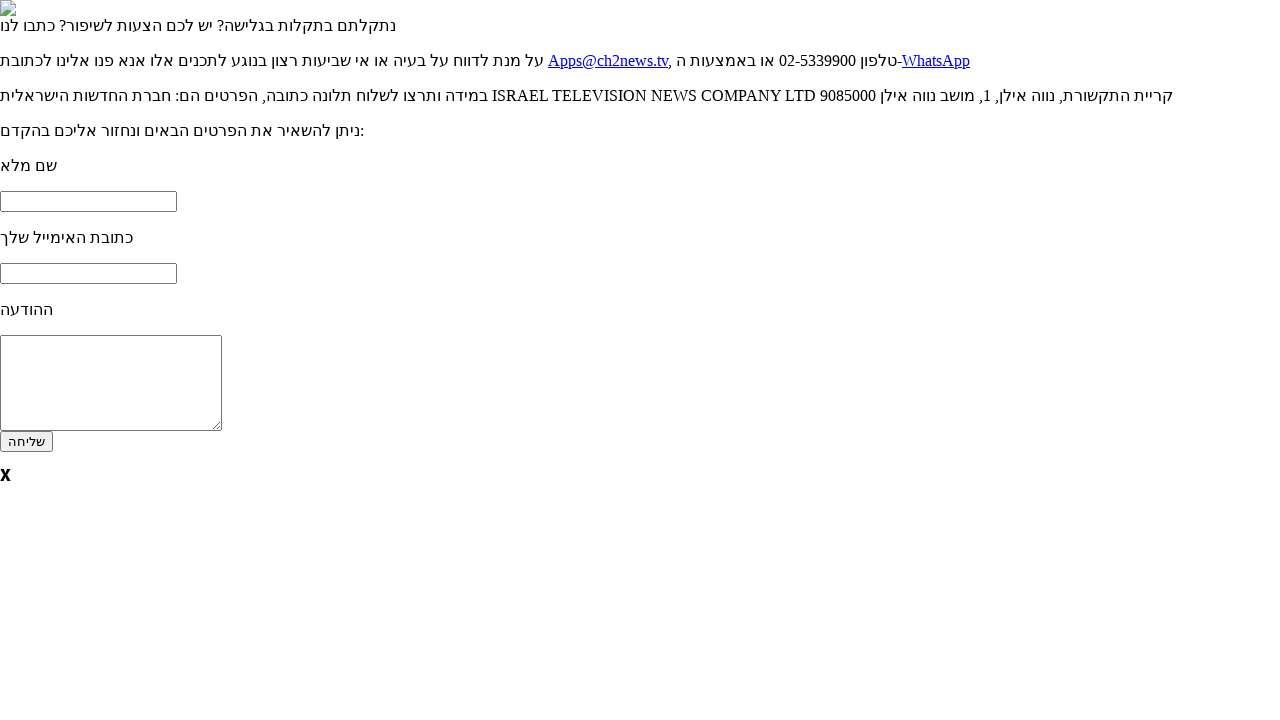

Identified input field type: text
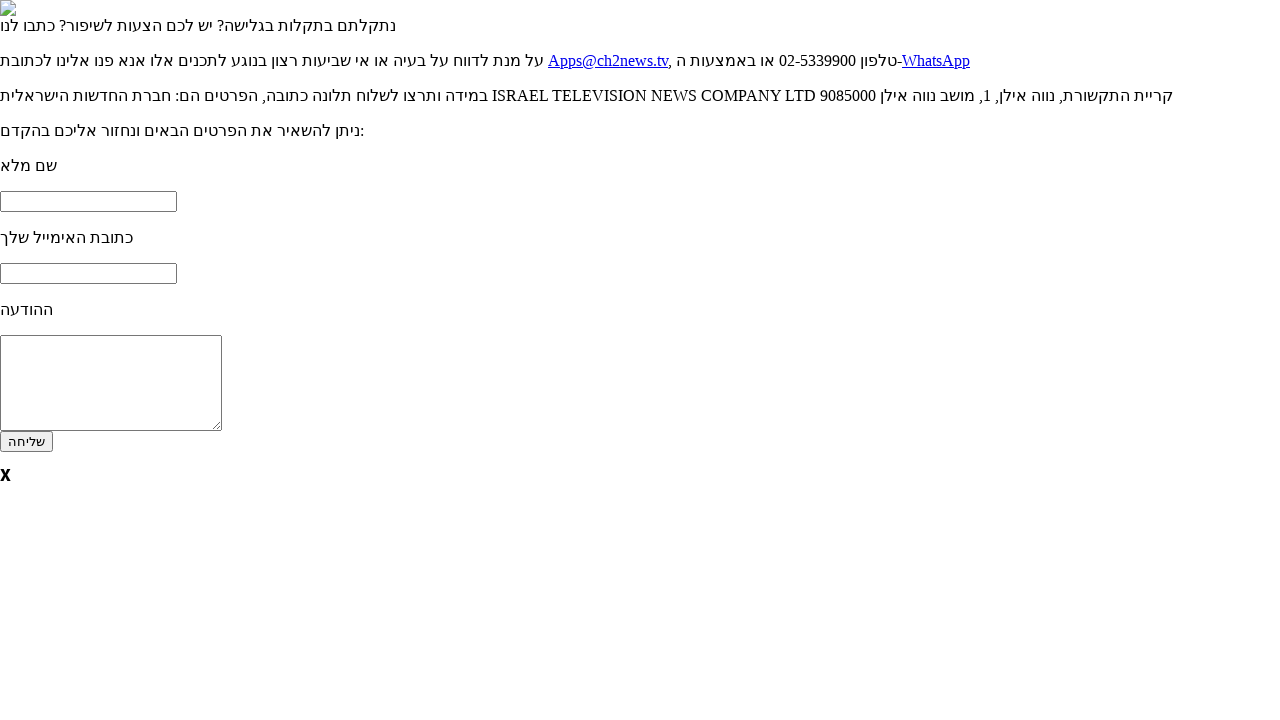

Filled input field with test data on form >> nth=0 >> input, textarea >> nth=0
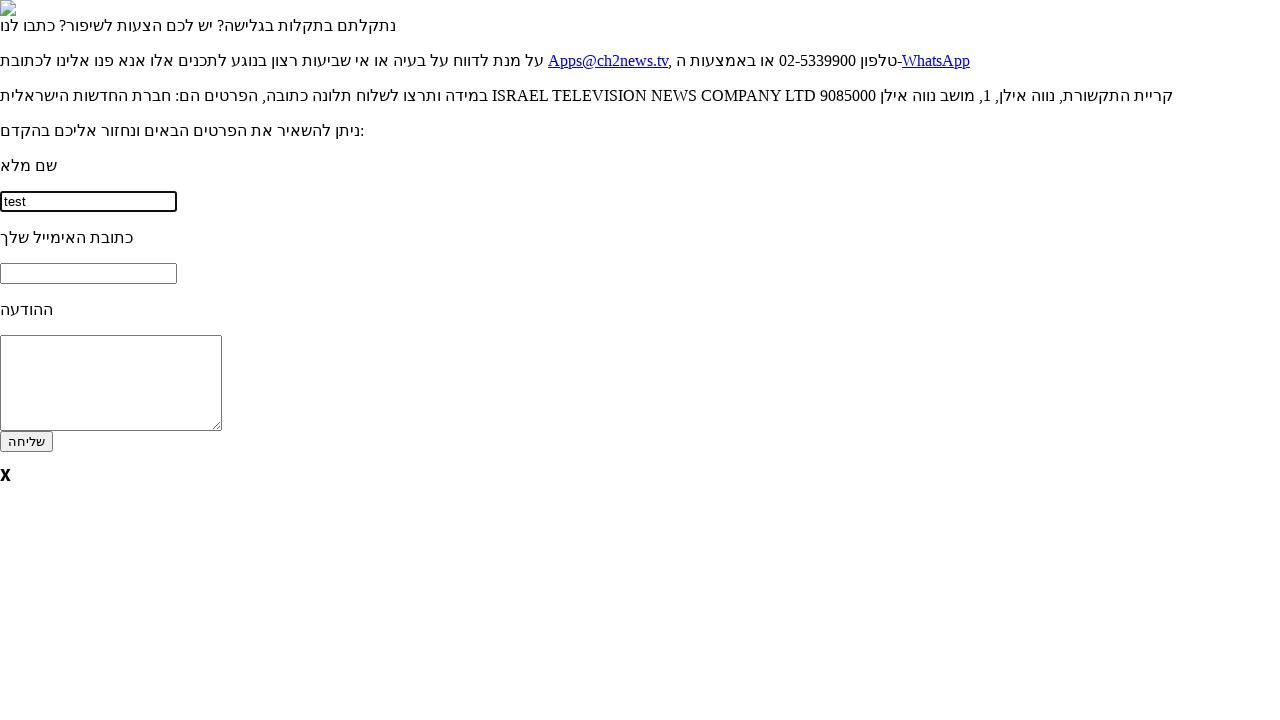

Identified input field type: email
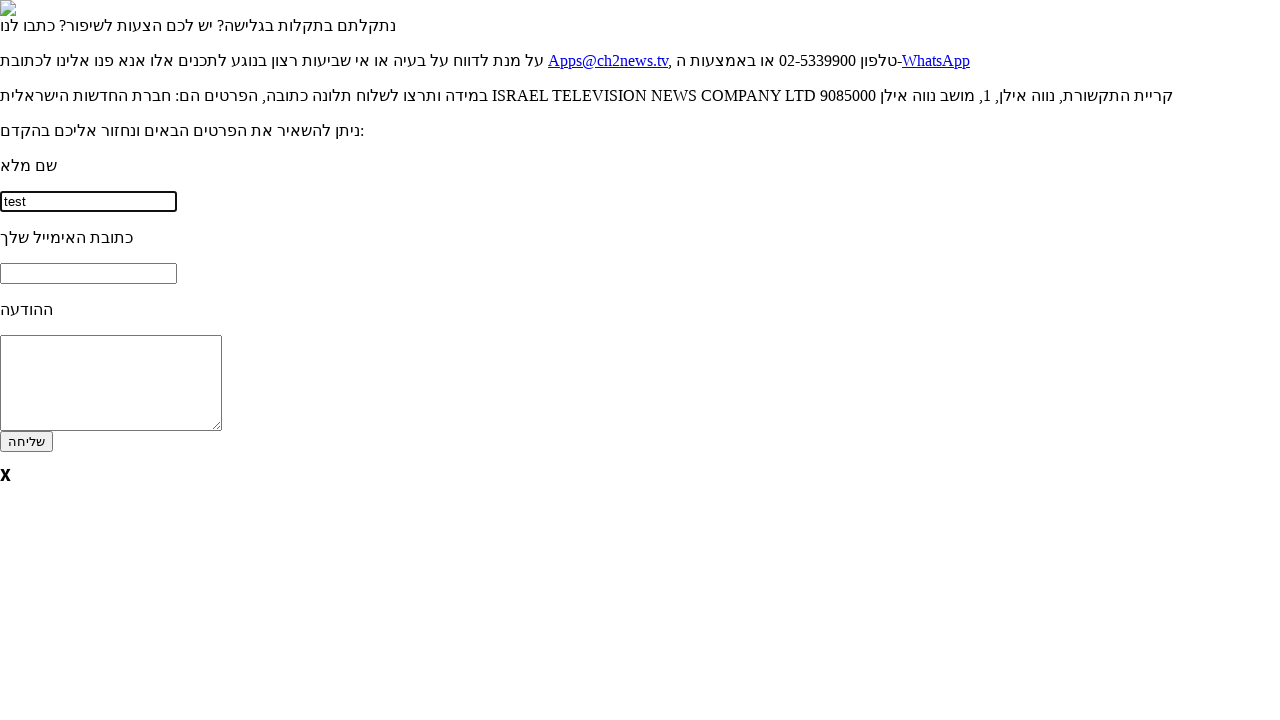

Filled input field with test data on form >> nth=0 >> input, textarea >> nth=1
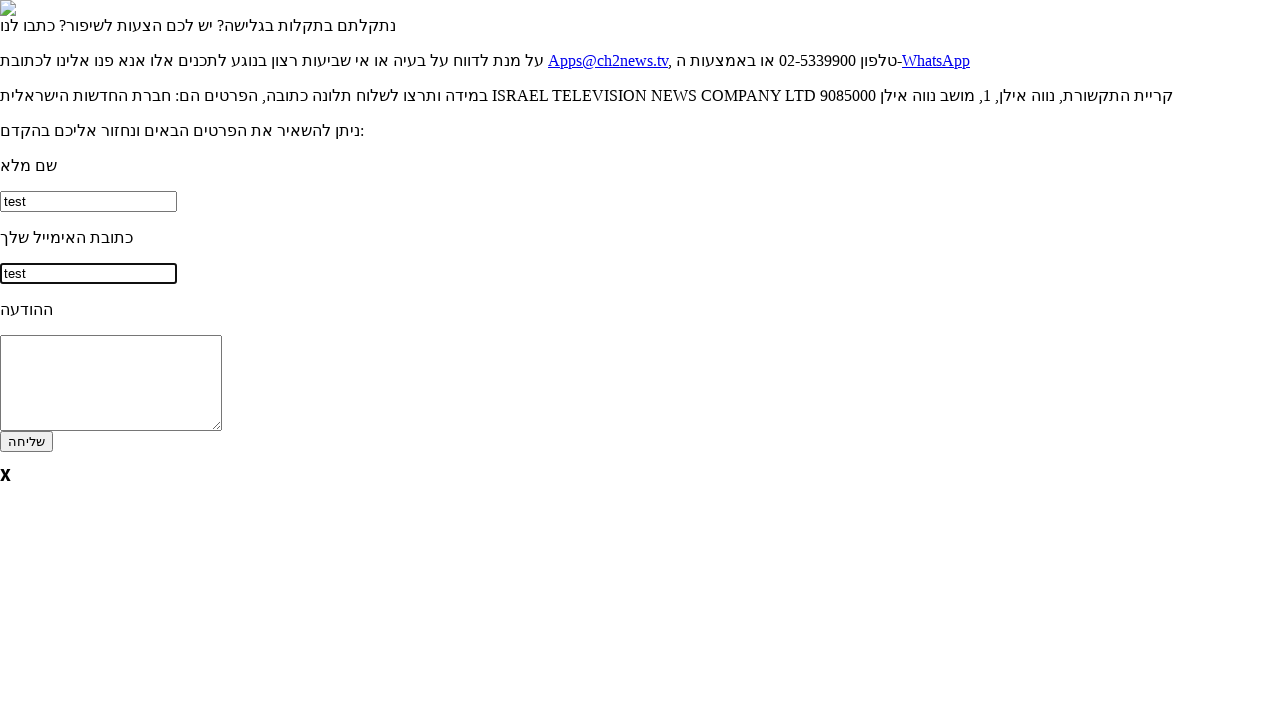

Identified input field type: textarea
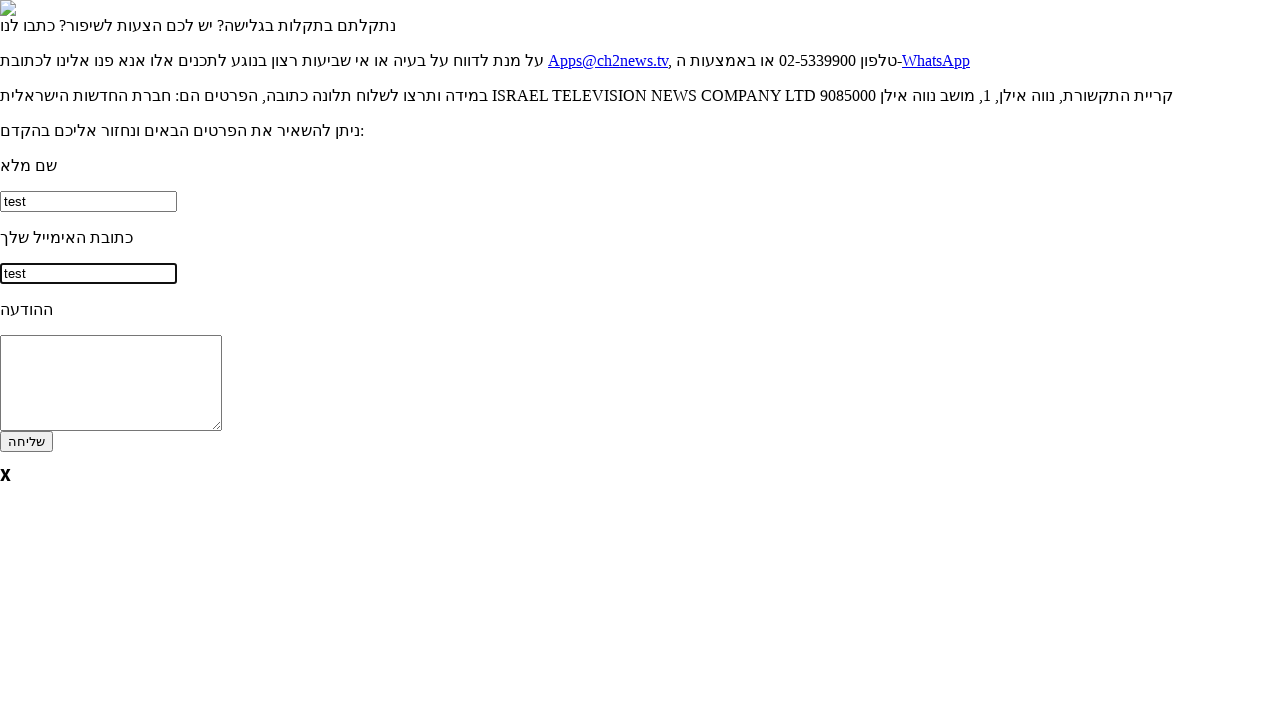

Filled input field with test data on form >> nth=0 >> input, textarea >> nth=2
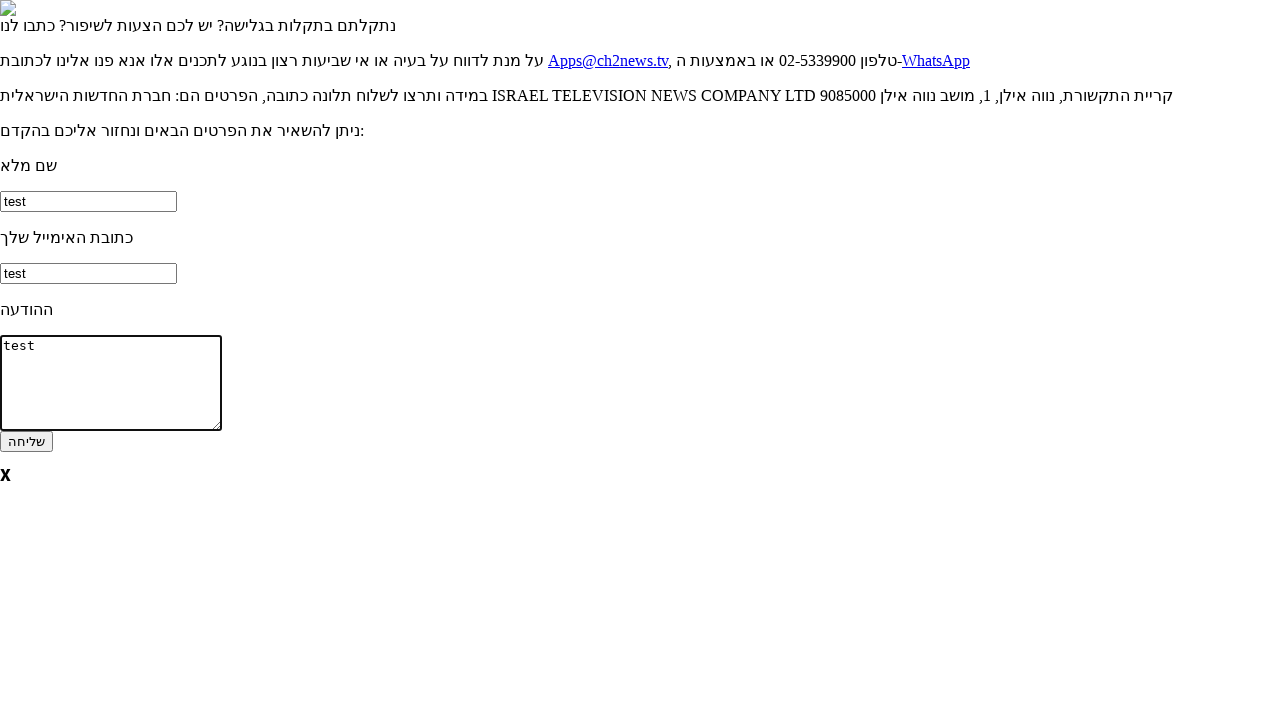

Identified input field type: submit
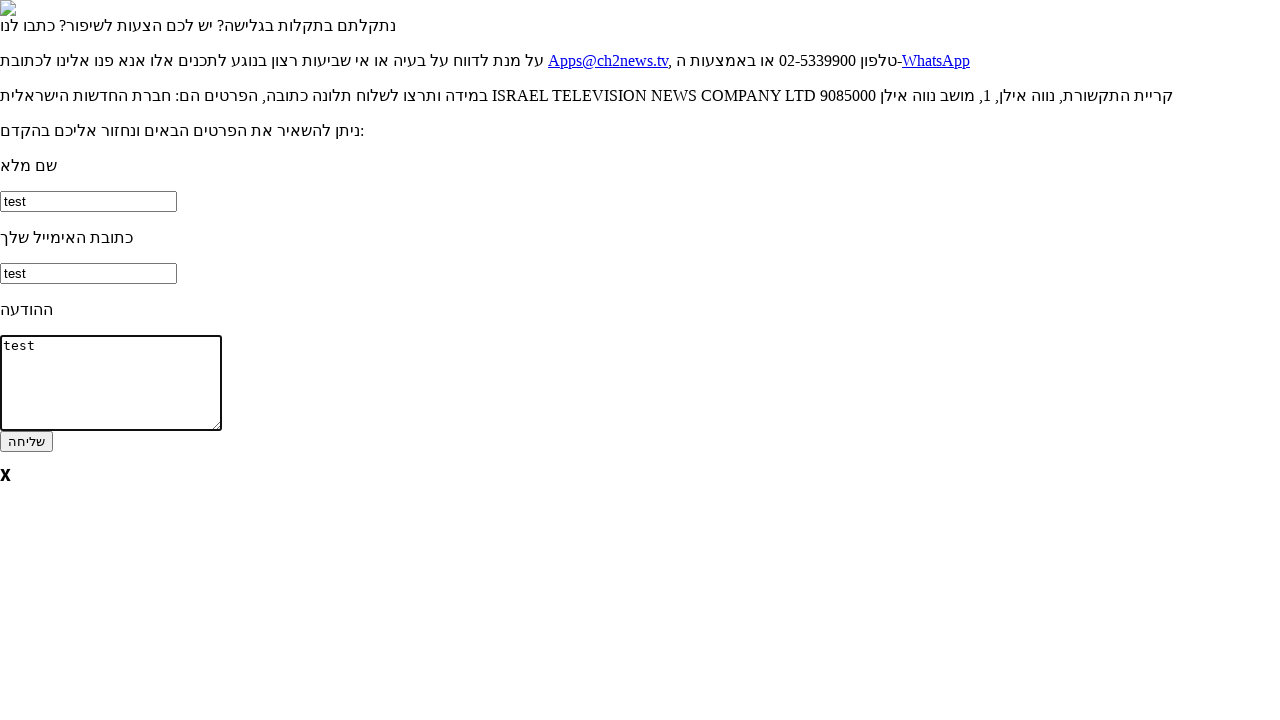

Clicked submit button on form 1 at (26, 442) on form >> nth=0 >> input[type='submit'], button[type='submit'] >> nth=0
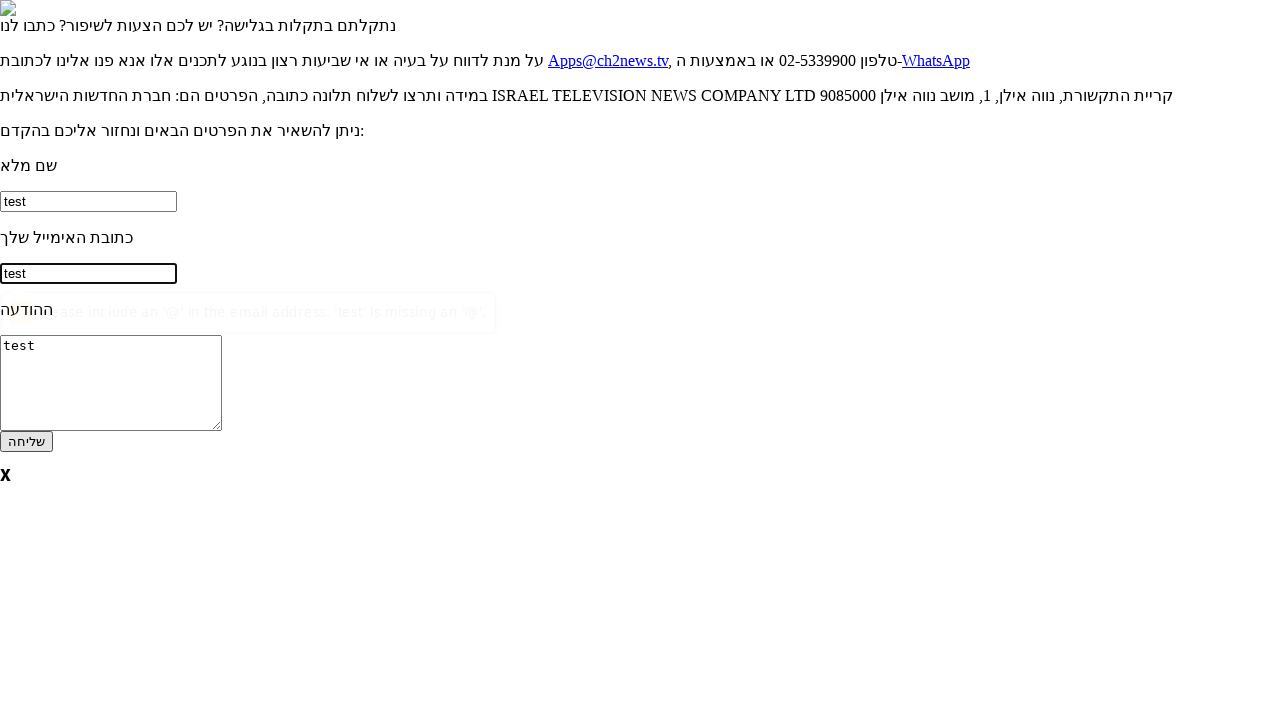

Page loaded after form submission
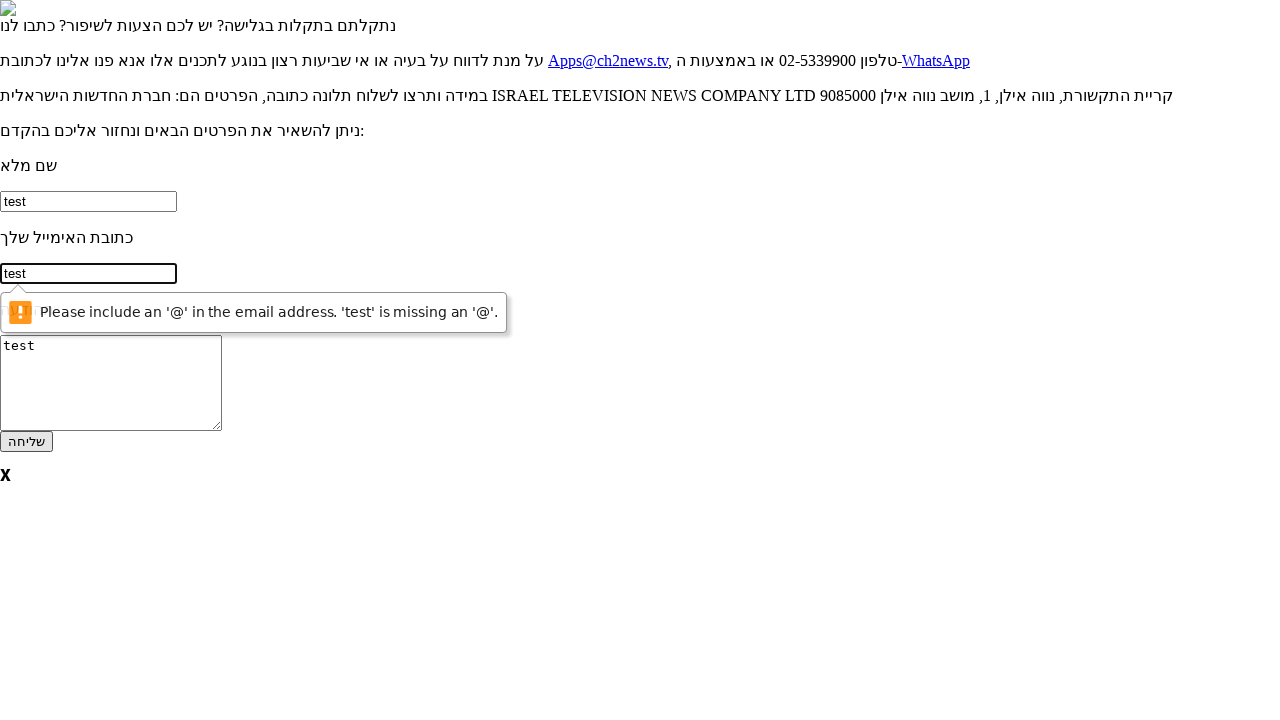

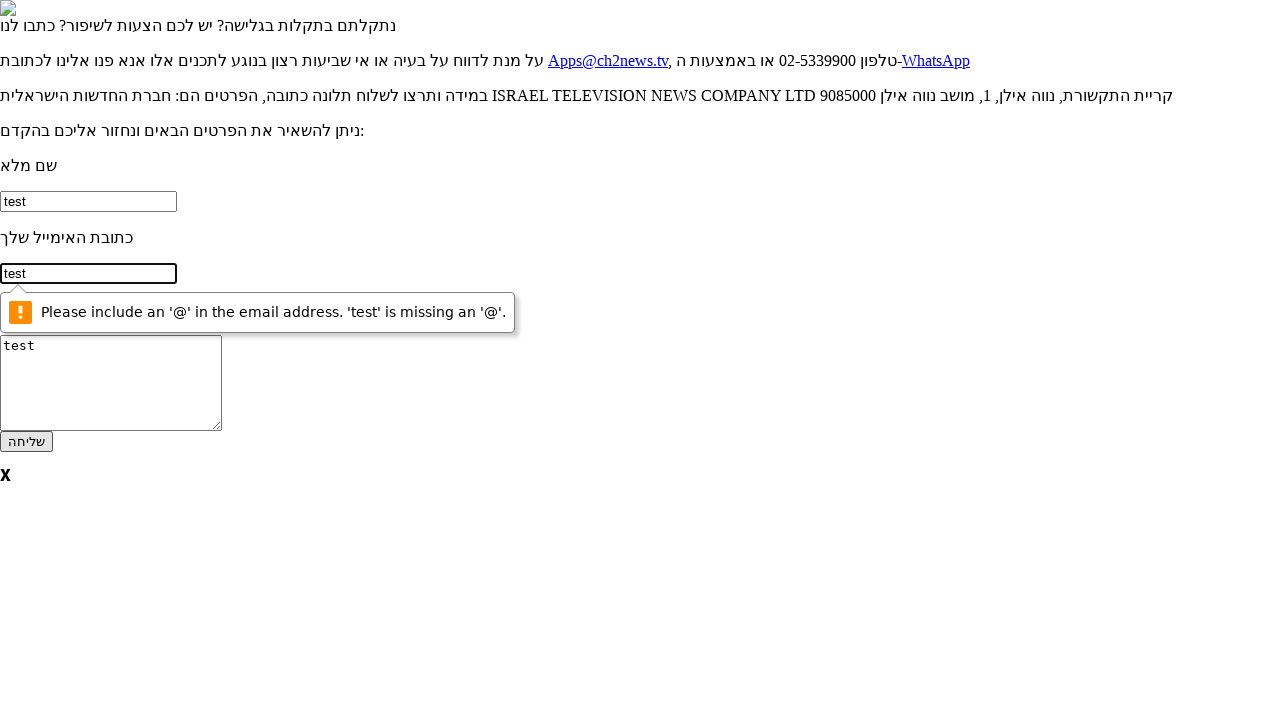